Tests a simple form demo by entering text in an input field, clicking a button to display the message, and verifying the displayed text

Starting URL: https://www.lambdatest.com/selenium-playground/simple-form-demo

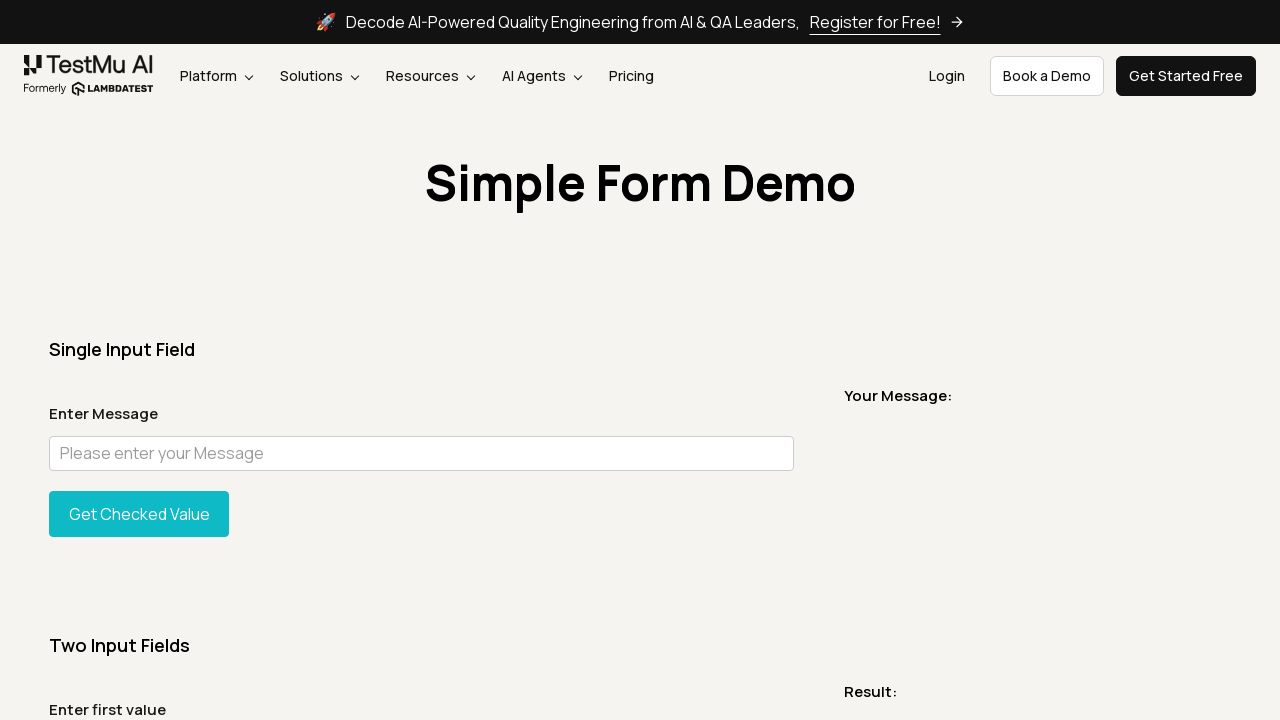

Navigated to simple form demo page
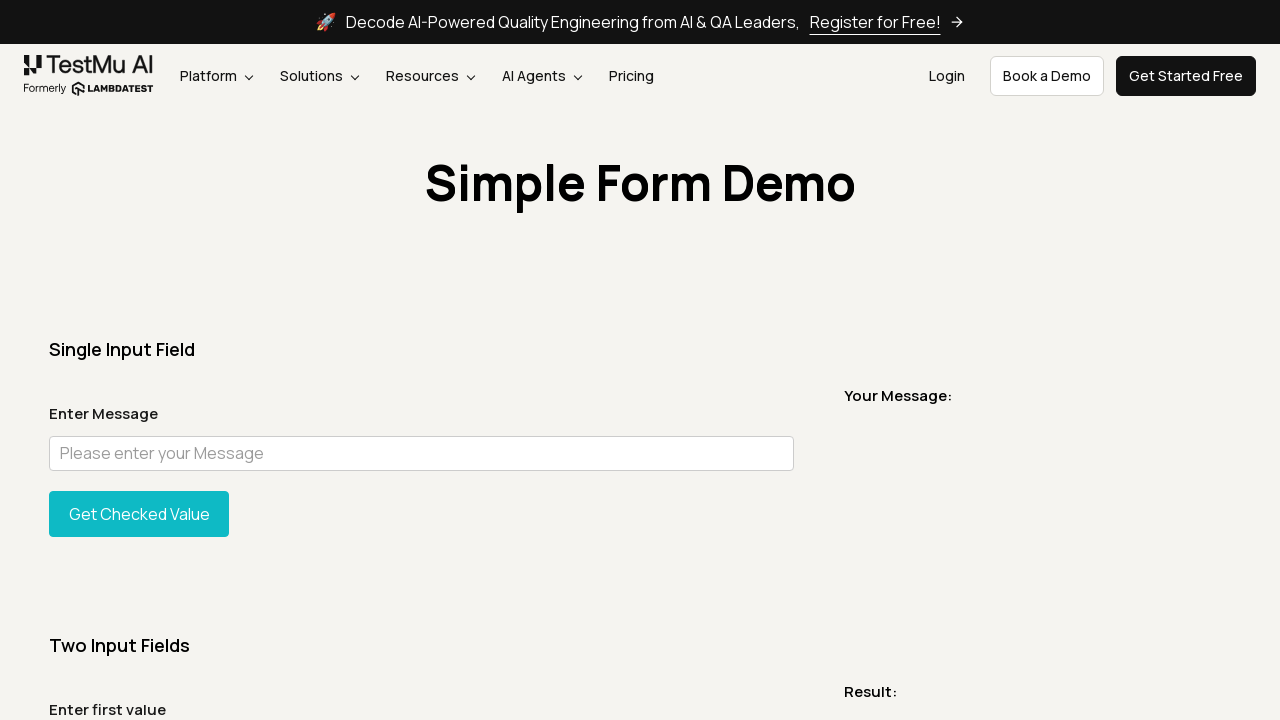

Entered 'India' in the message input field on #user-message
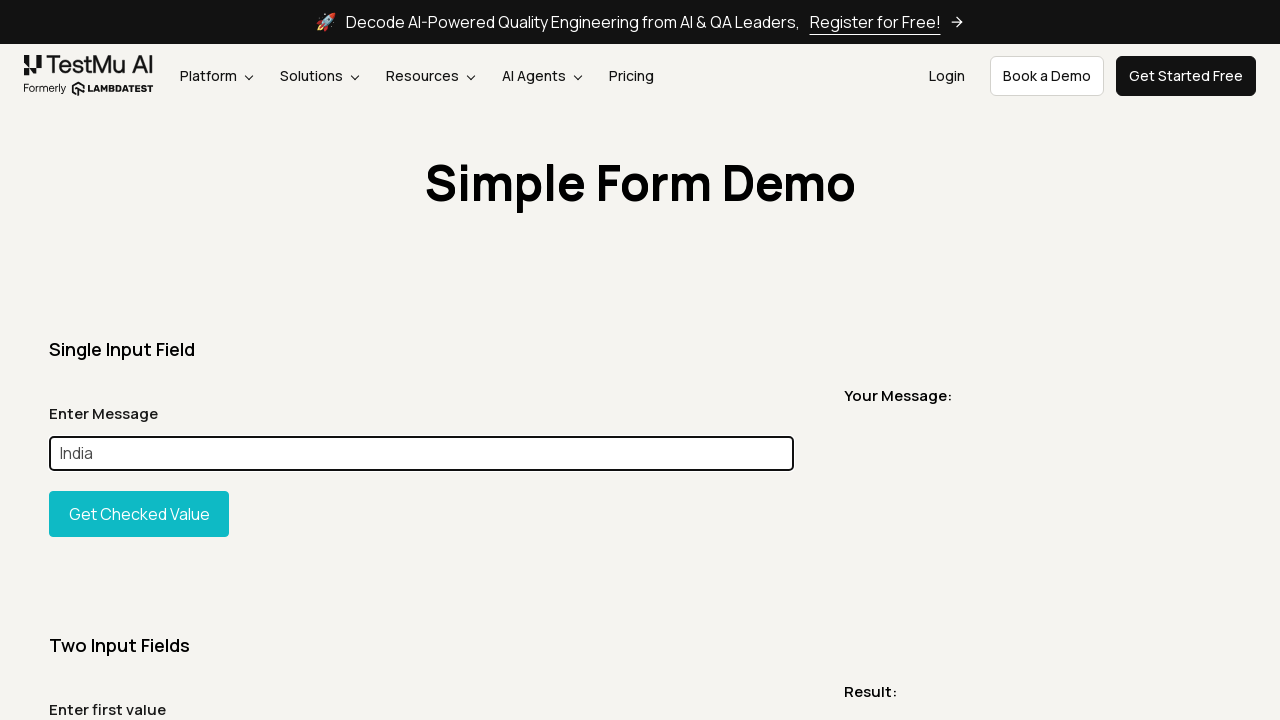

Clicked the button to display the message at (139, 514) on xpath=//button[@id='showInput']
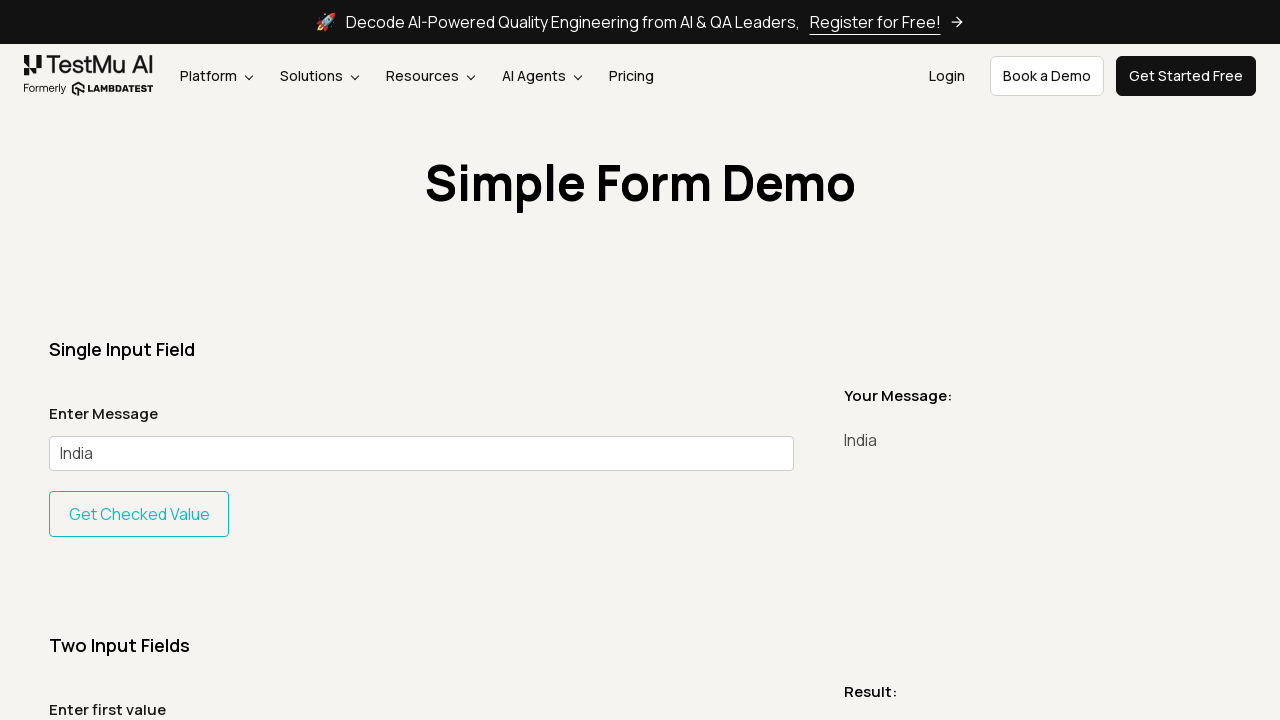

Message element appeared on the page
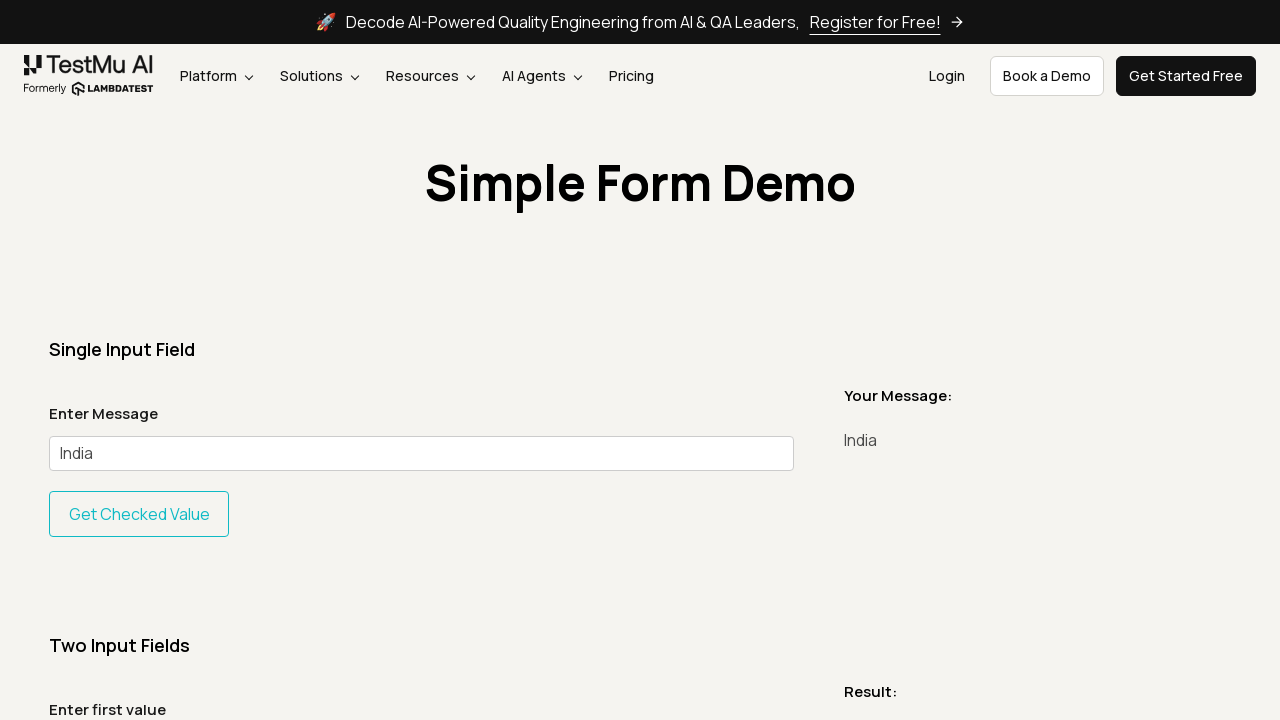

Located the message element
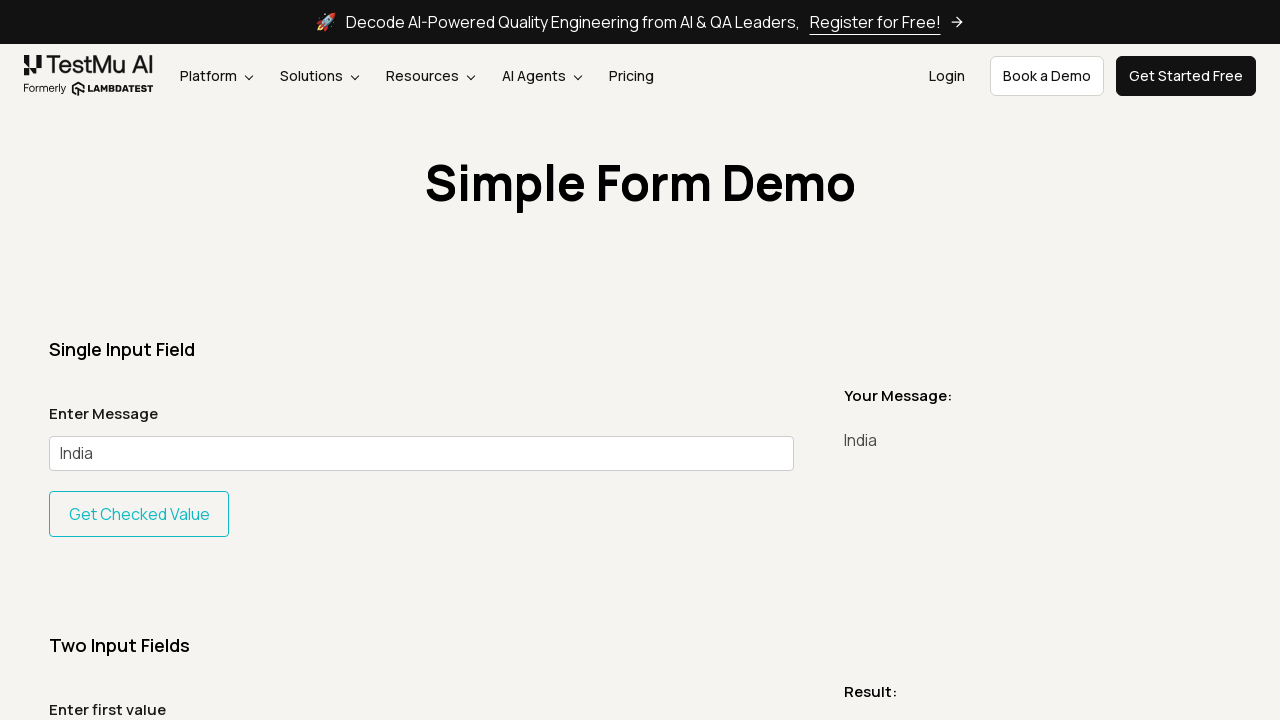

Verified that the displayed message is 'India'
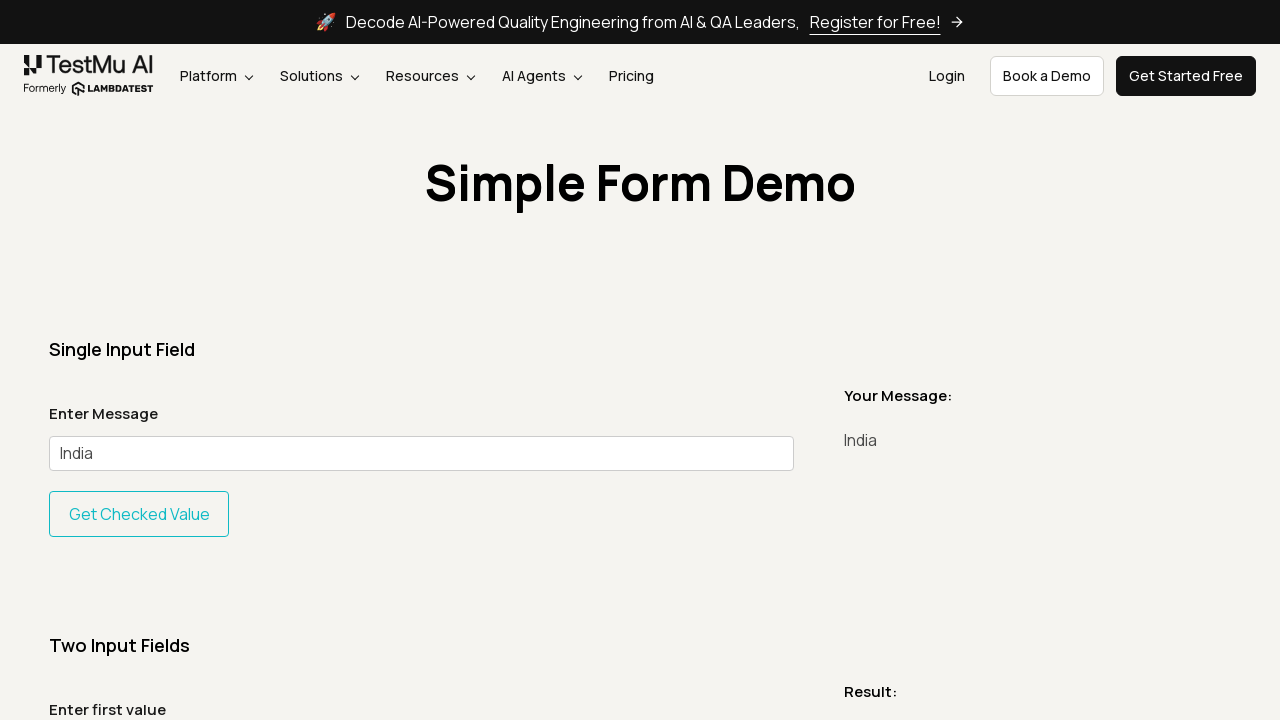

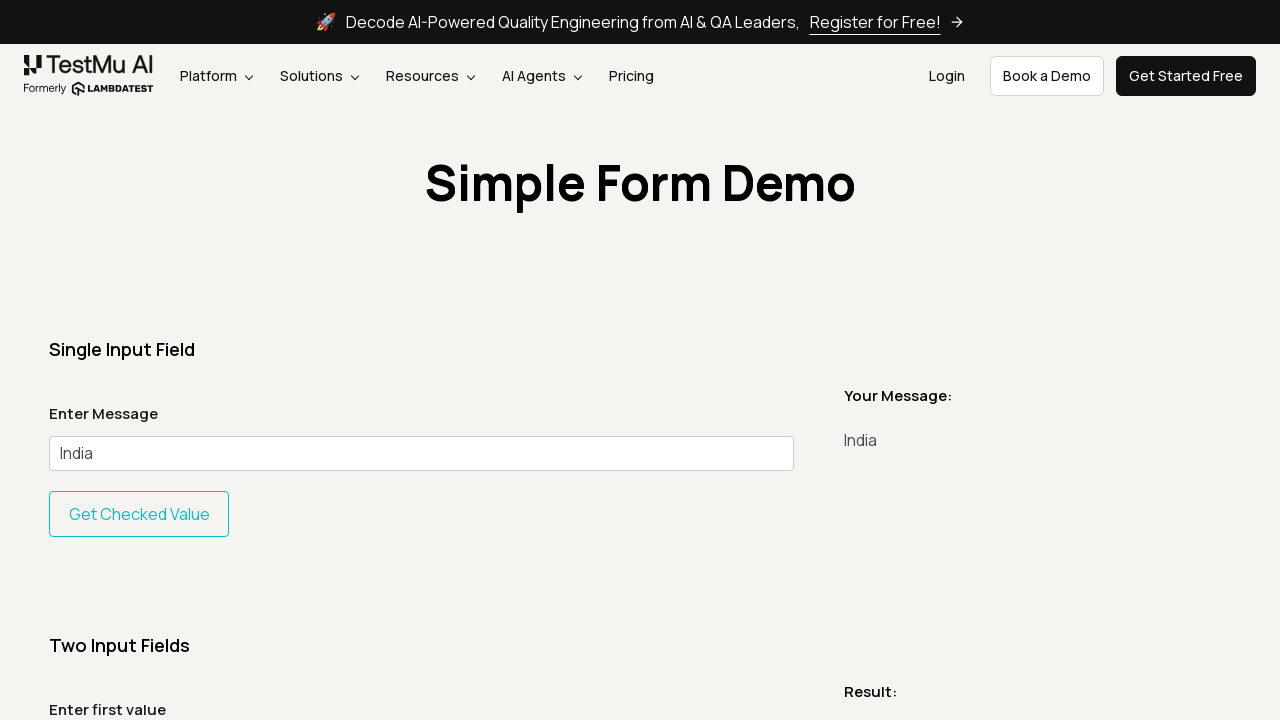